Tests handling JavaScript alert dialogs by clicking on the Cancel tab and accepting the alert dialog

Starting URL: https://demo.automationtesting.in/Alerts.html

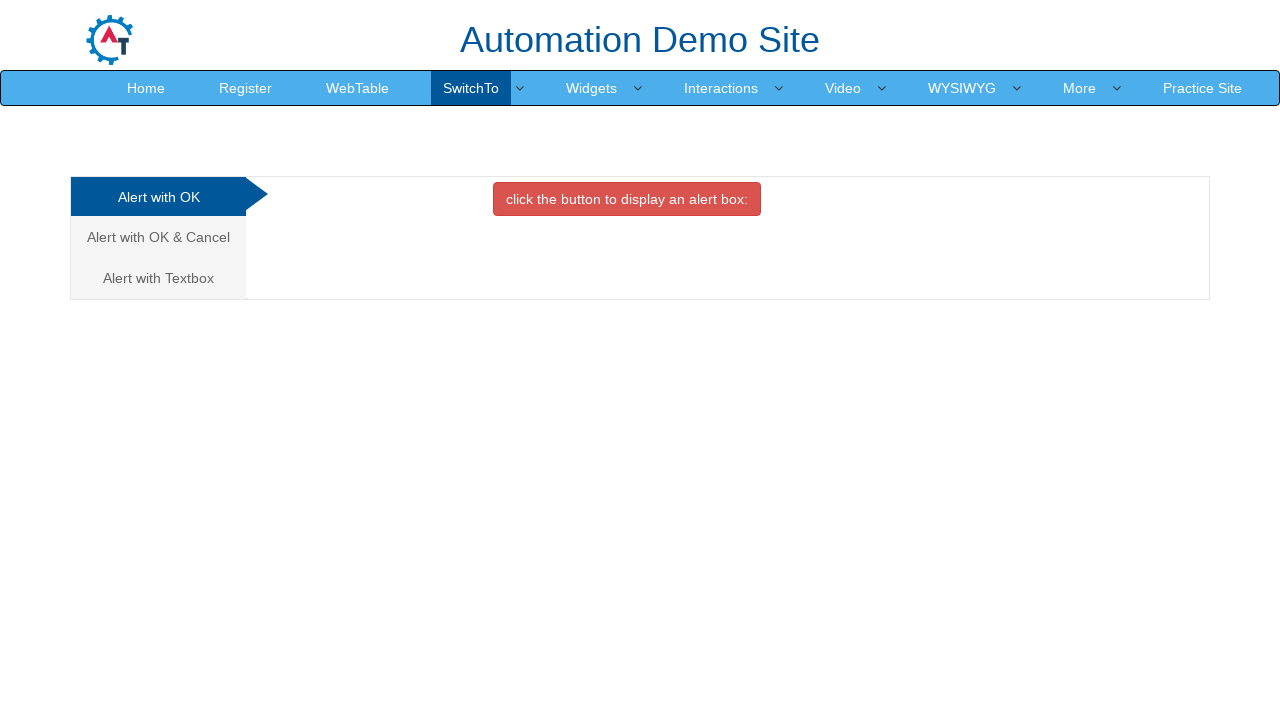

Clicked on the Cancel tab
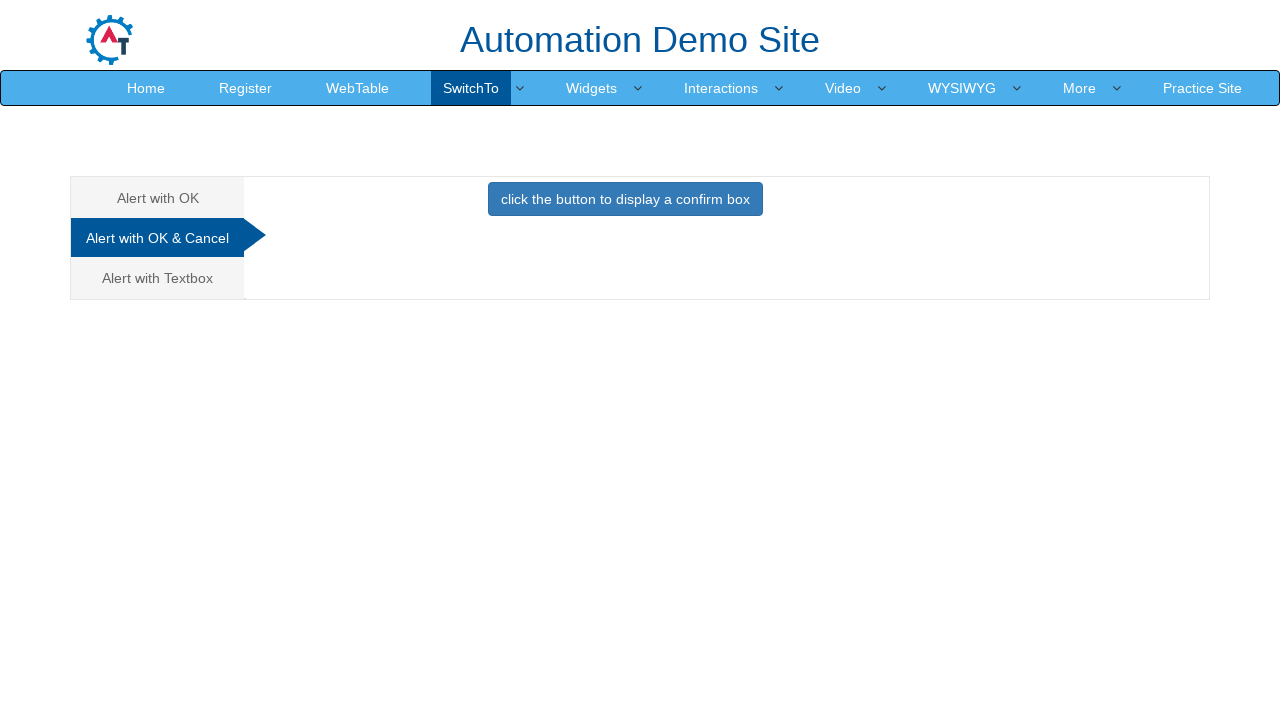

Waited 1000ms for Cancel tab to load
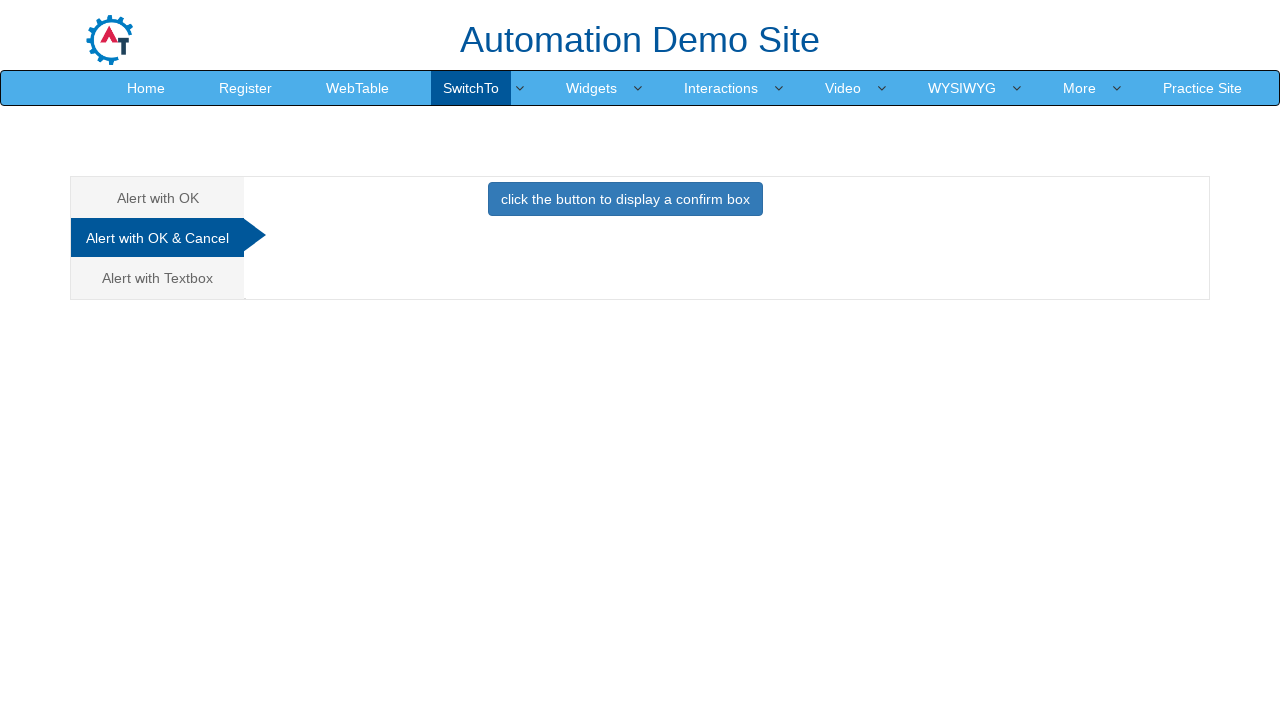

Set up dialog handler to accept alert dialogs
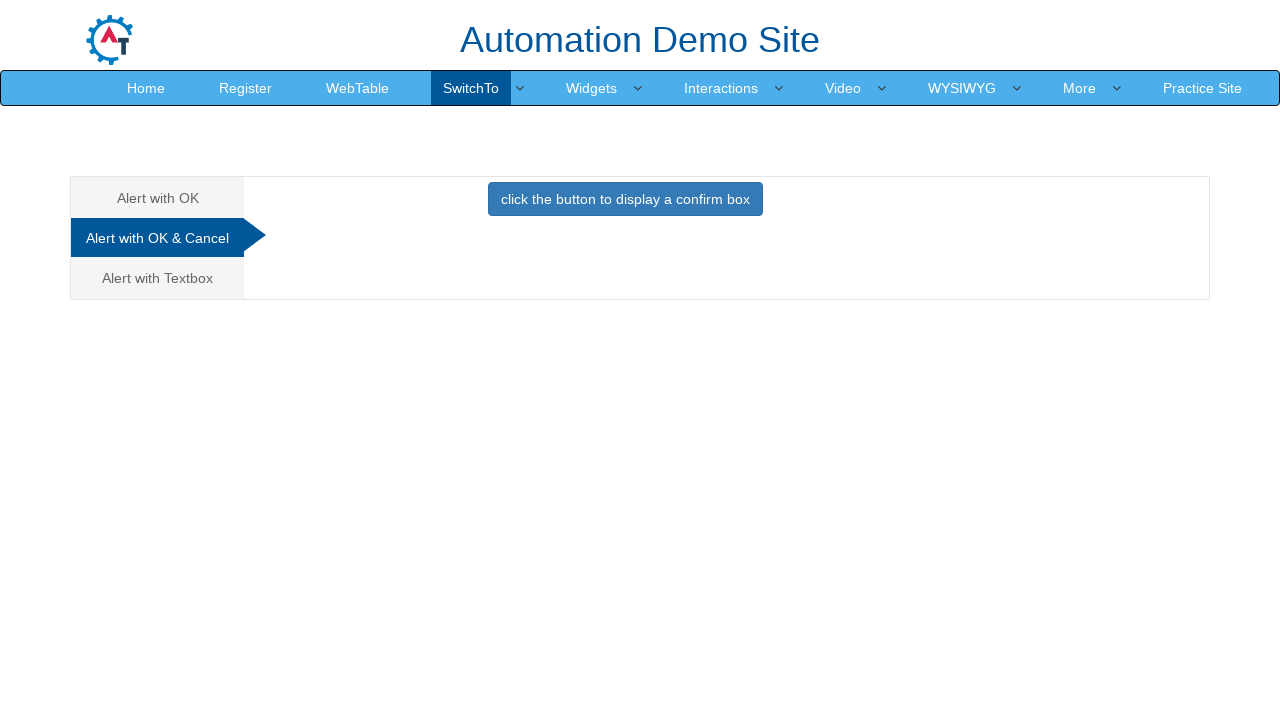

Clicked the button that triggers the alert dialog
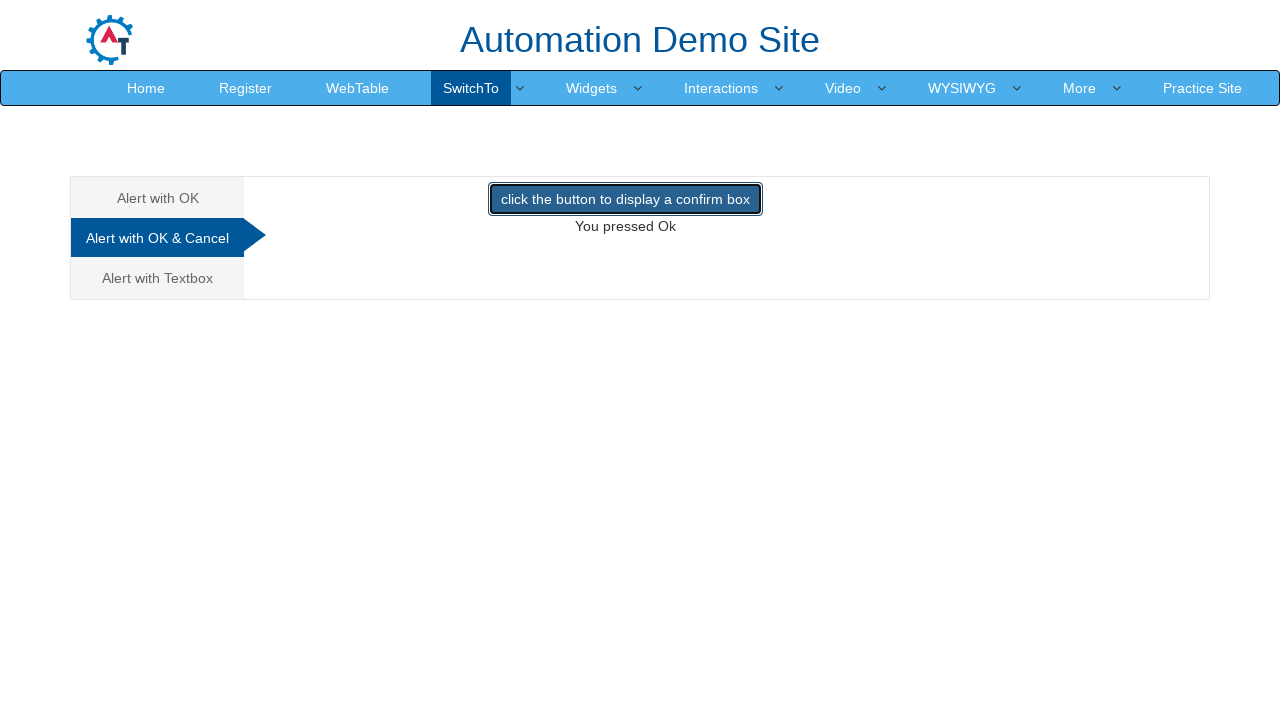

Waited 1000ms for alert handling to complete
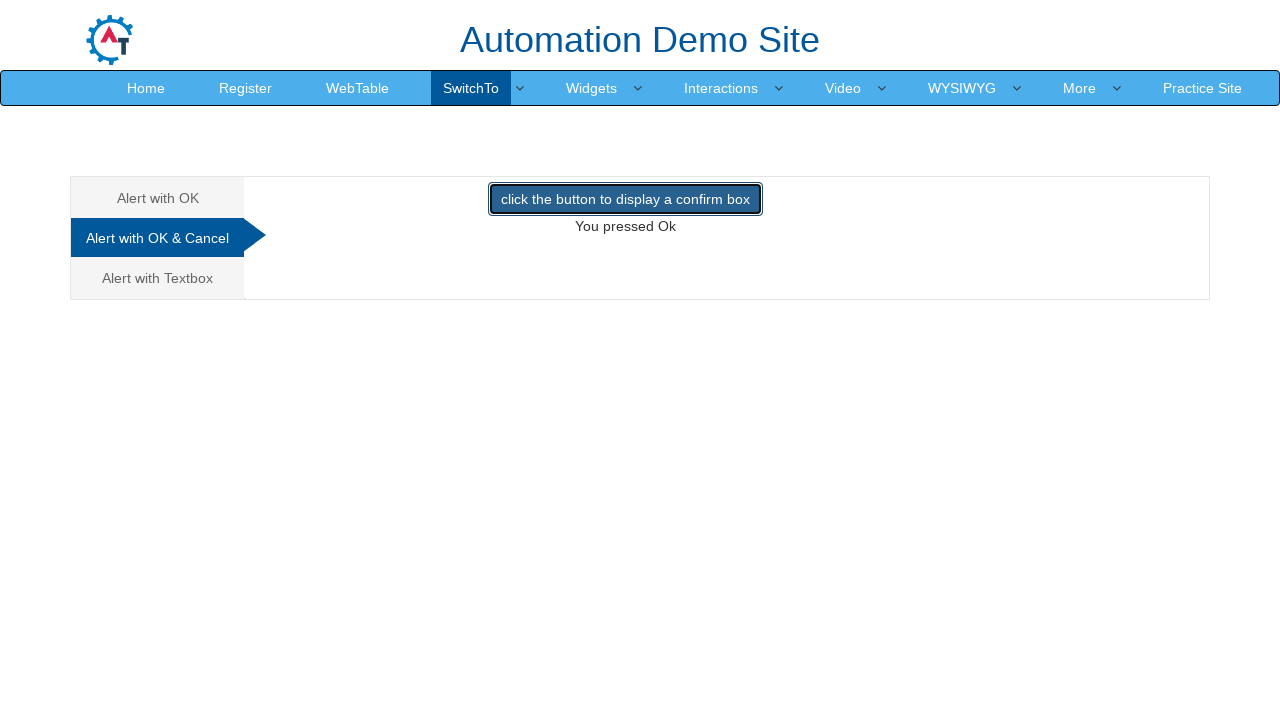

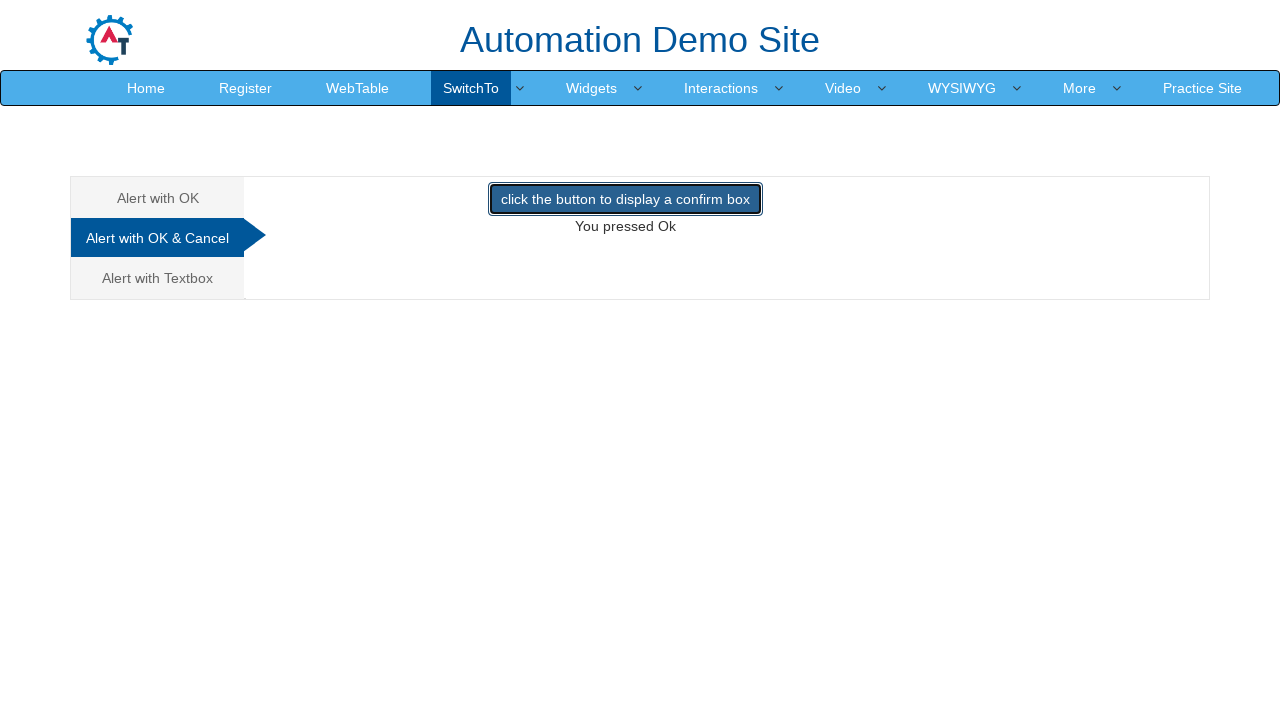